Tests JavaScript alert and confirm dialog functionality by entering a name and interacting with different types of alerts

Starting URL: https://rahulshettyacademy.com/AutomationPractice/

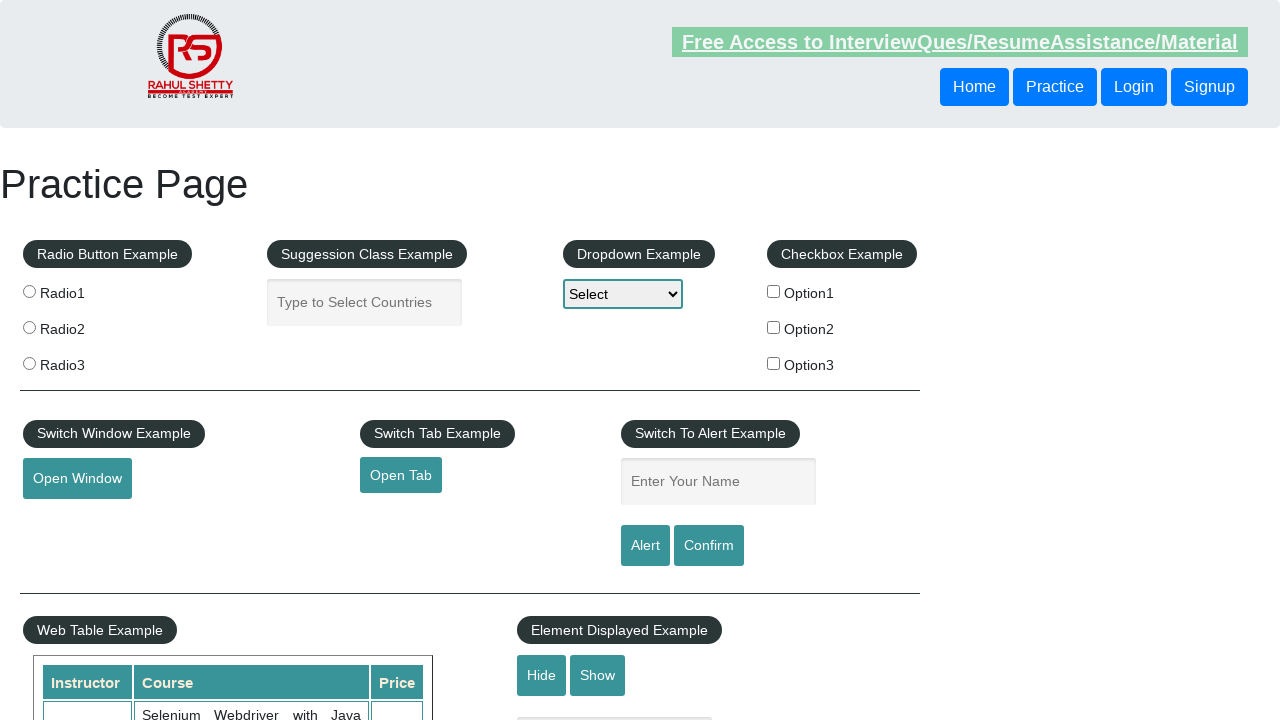

Filled name field with 'Dasko' on #name
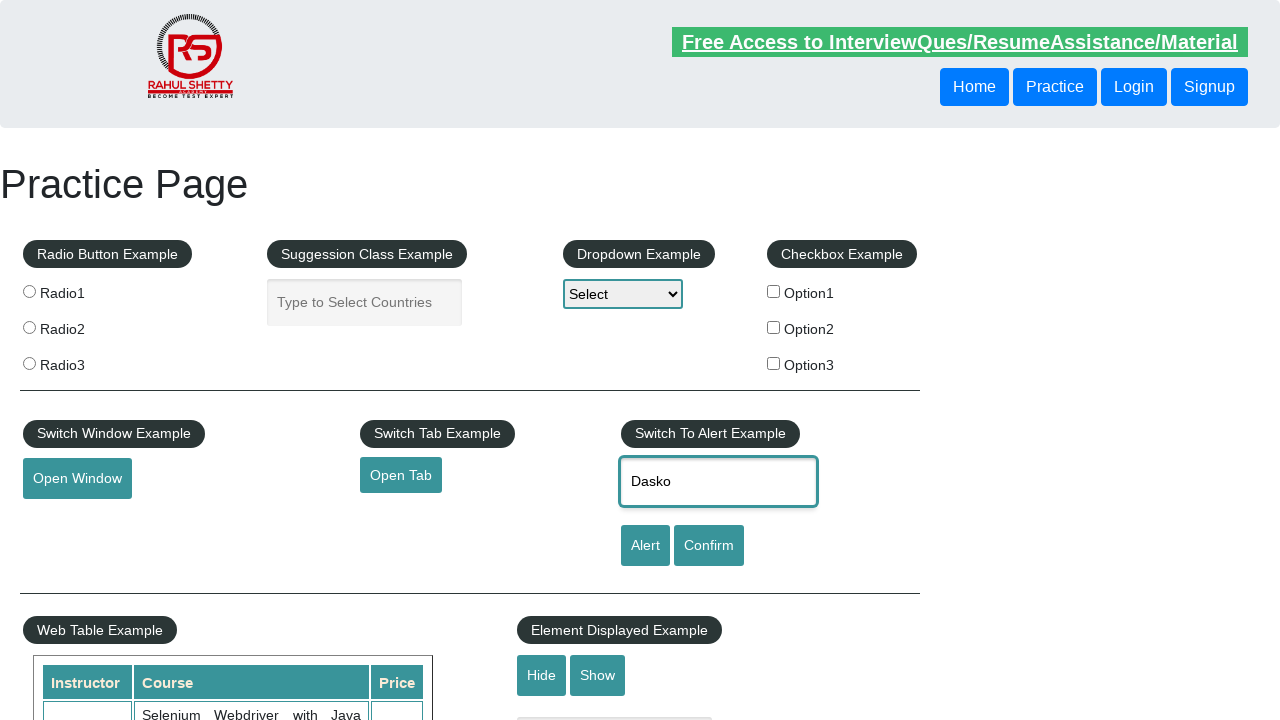

Clicked alert button to trigger JavaScript alert dialog at (645, 546) on #alertbtn
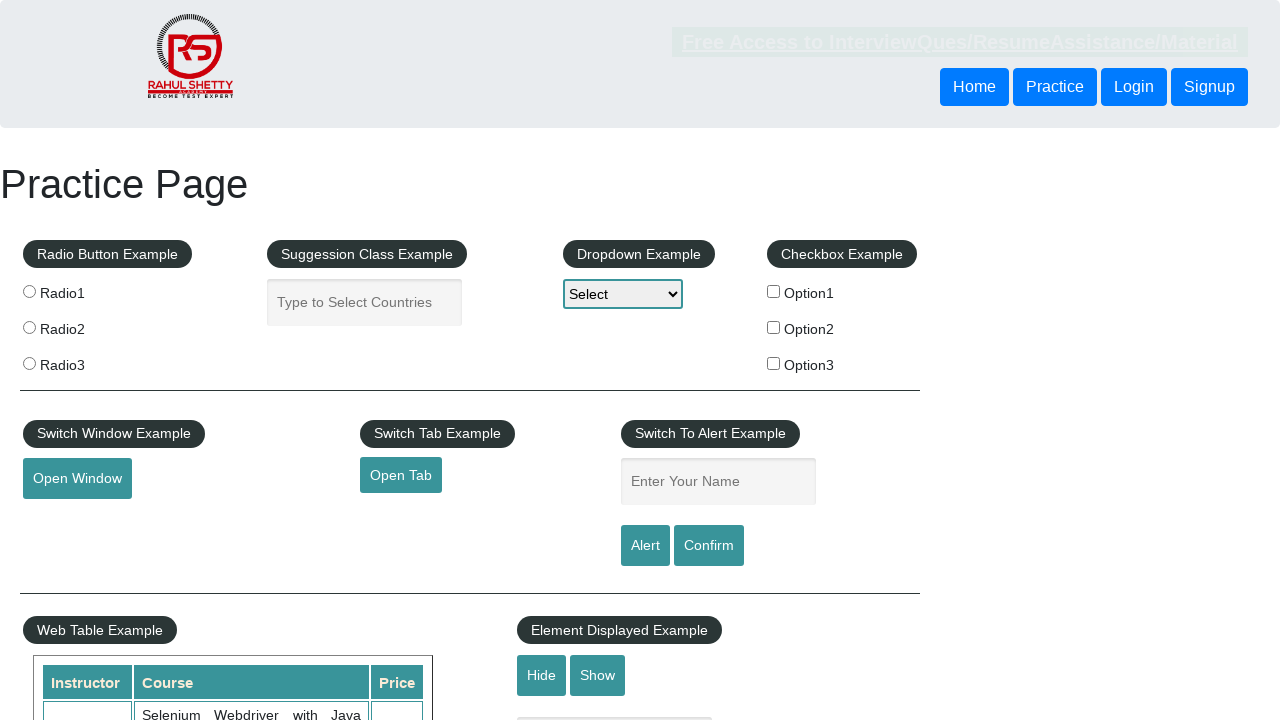

Set up dialog handler to accept alert
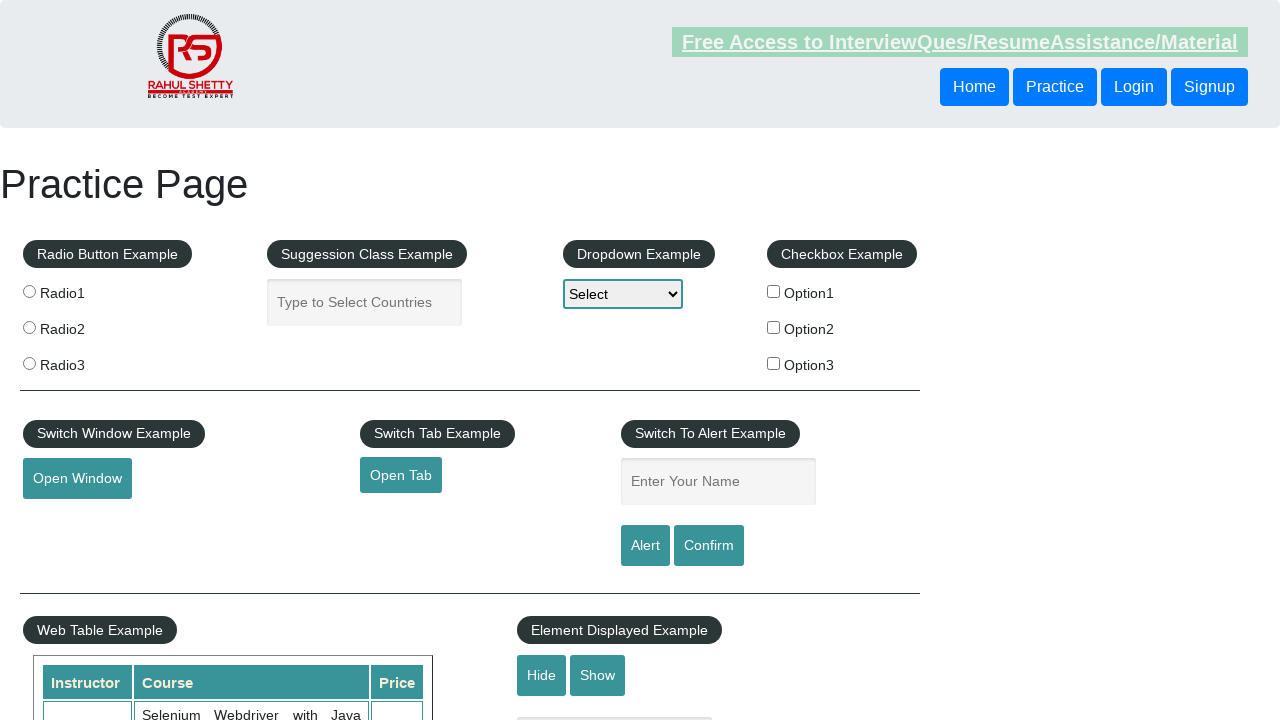

Filled name field with 'Dasko' again on #name
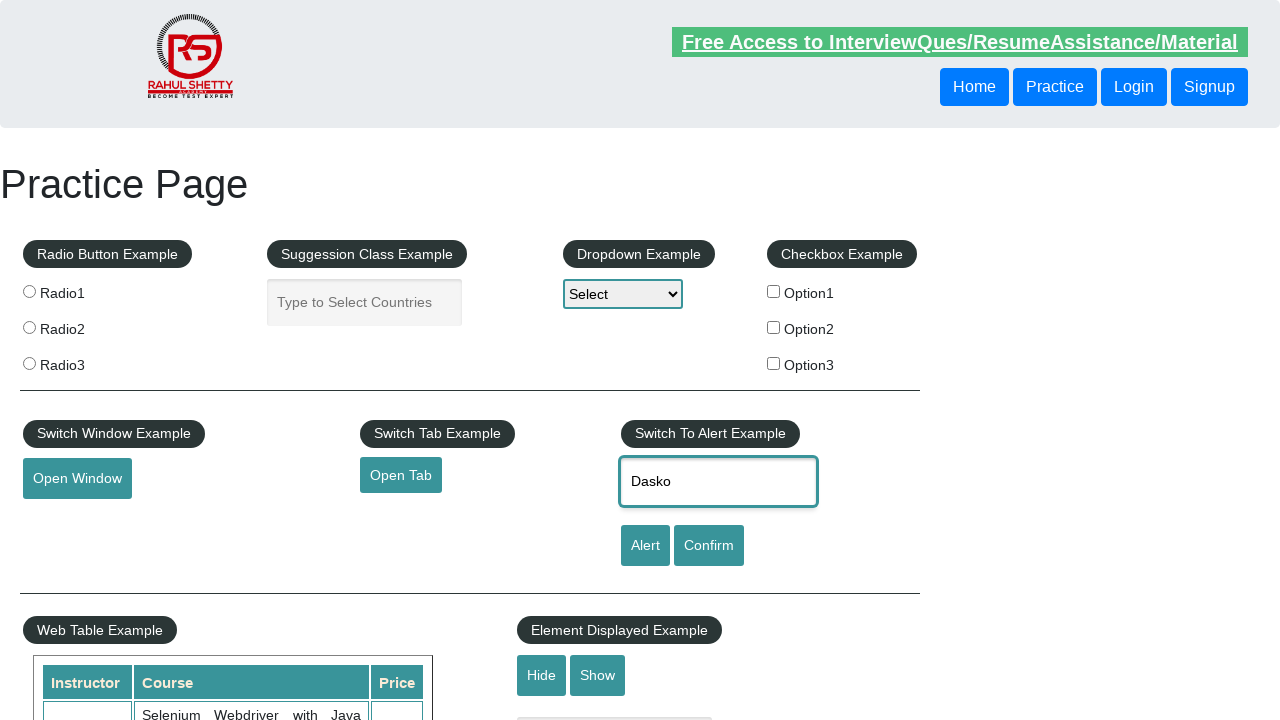

Clicked confirm button to trigger JavaScript confirm dialog at (709, 546) on #confirmbtn
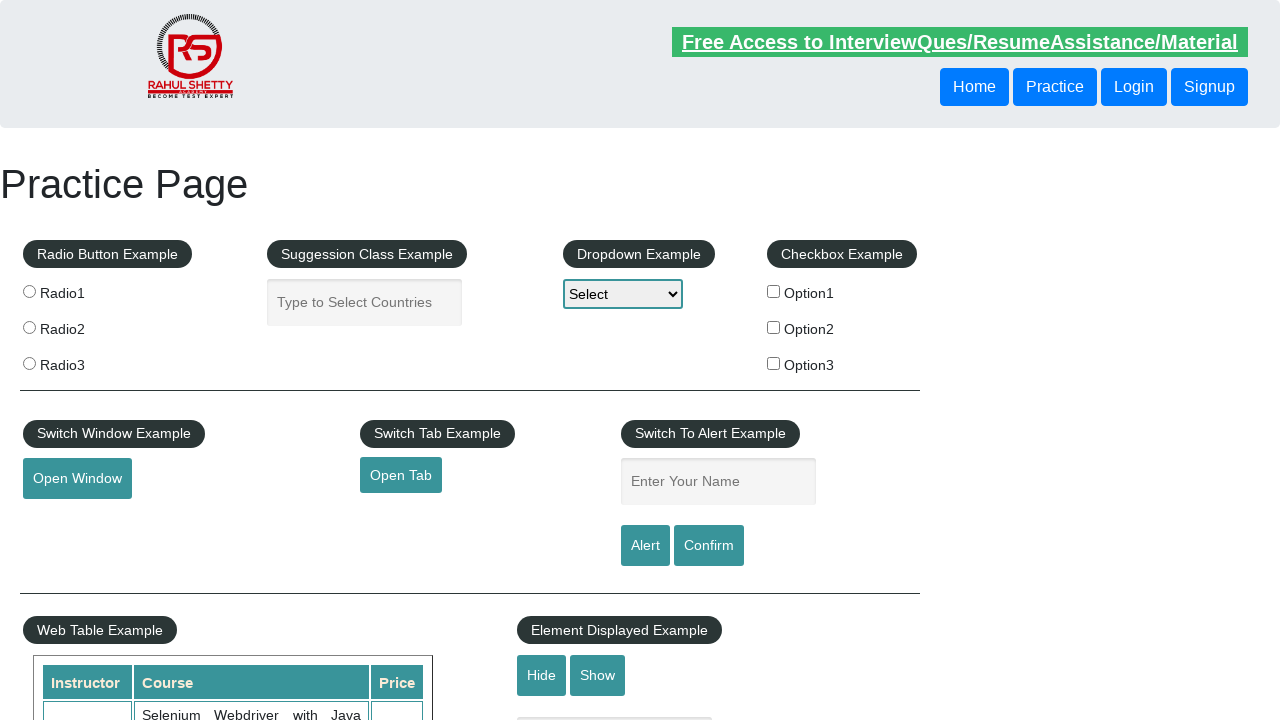

Set up dialog handler to dismiss confirm dialog
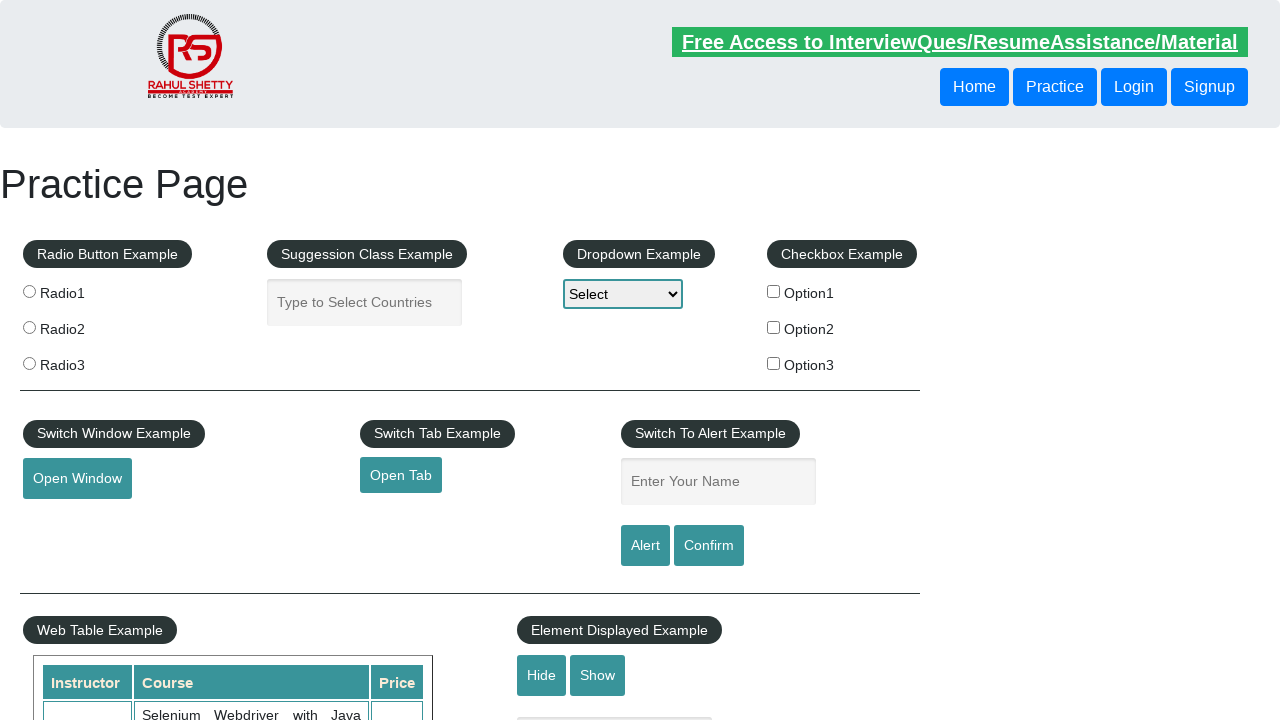

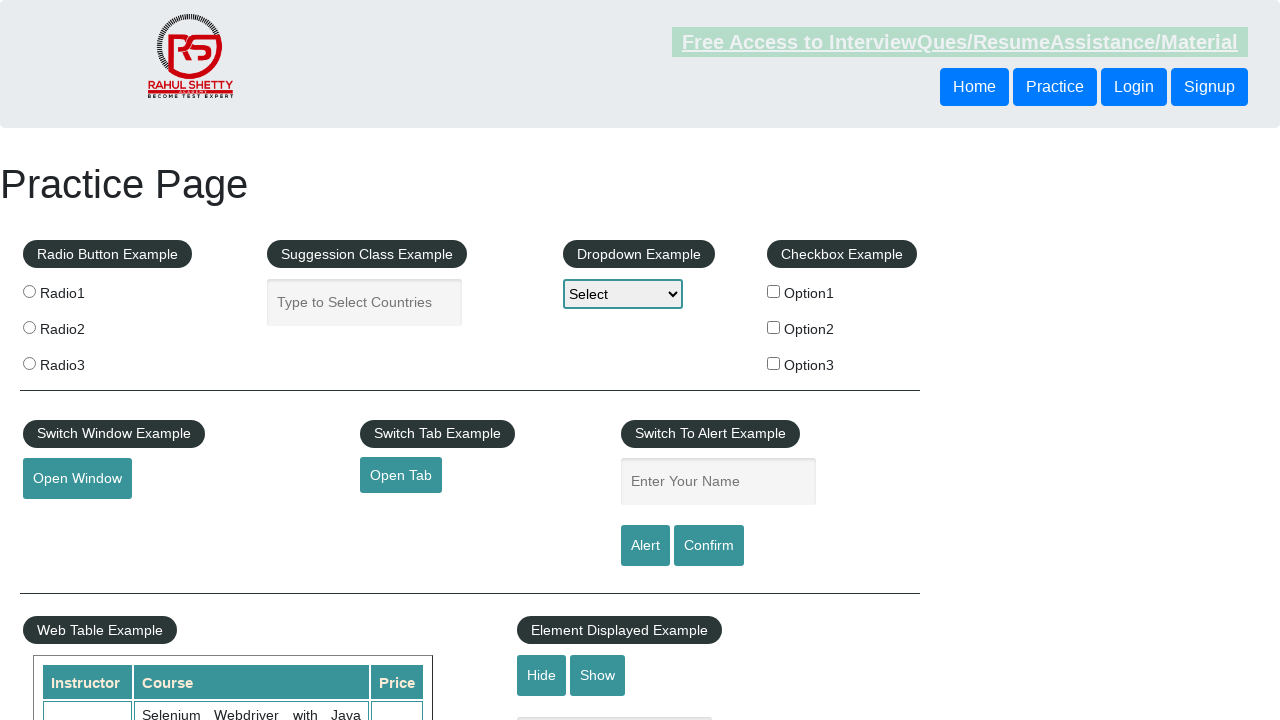